Tests the add-to-cart functionality on an e-commerce demo site by selecting an iPhone 12 product, clicking the "Add to cart" button, and verifying the item appears in the shopping cart.

Starting URL: https://bstackdemo.com/

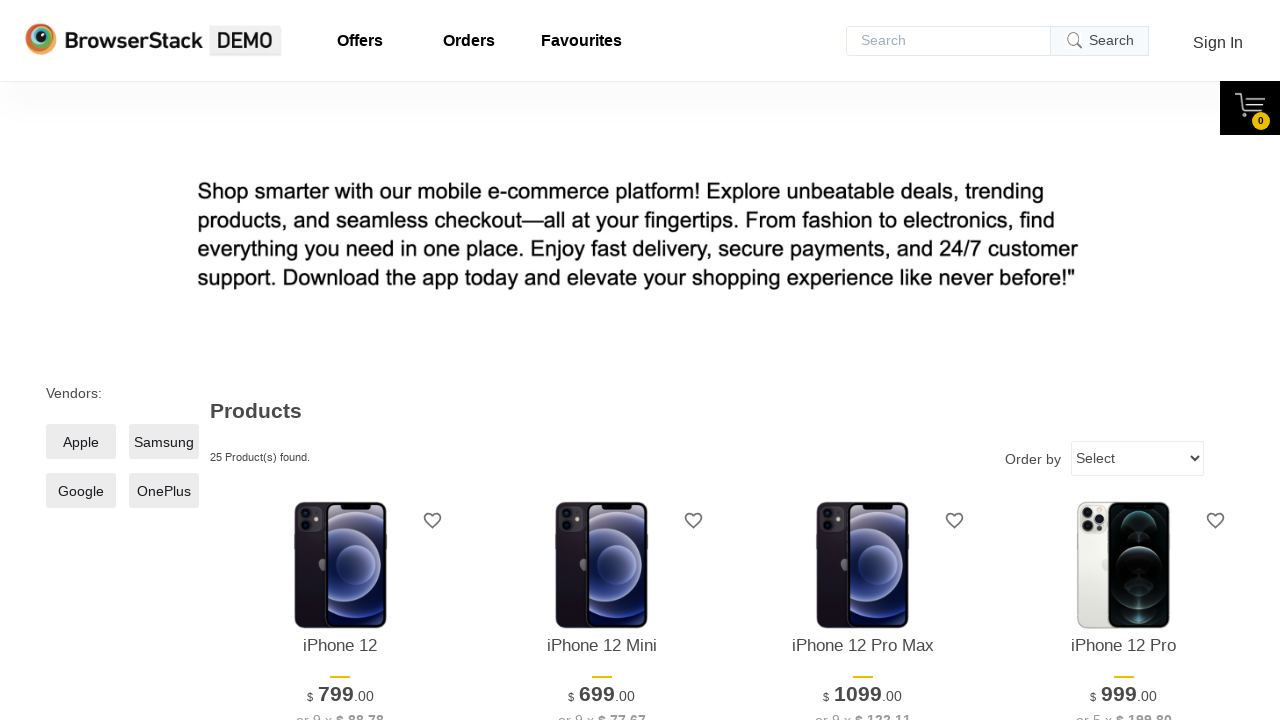

Waited for page to load with StackDemo title
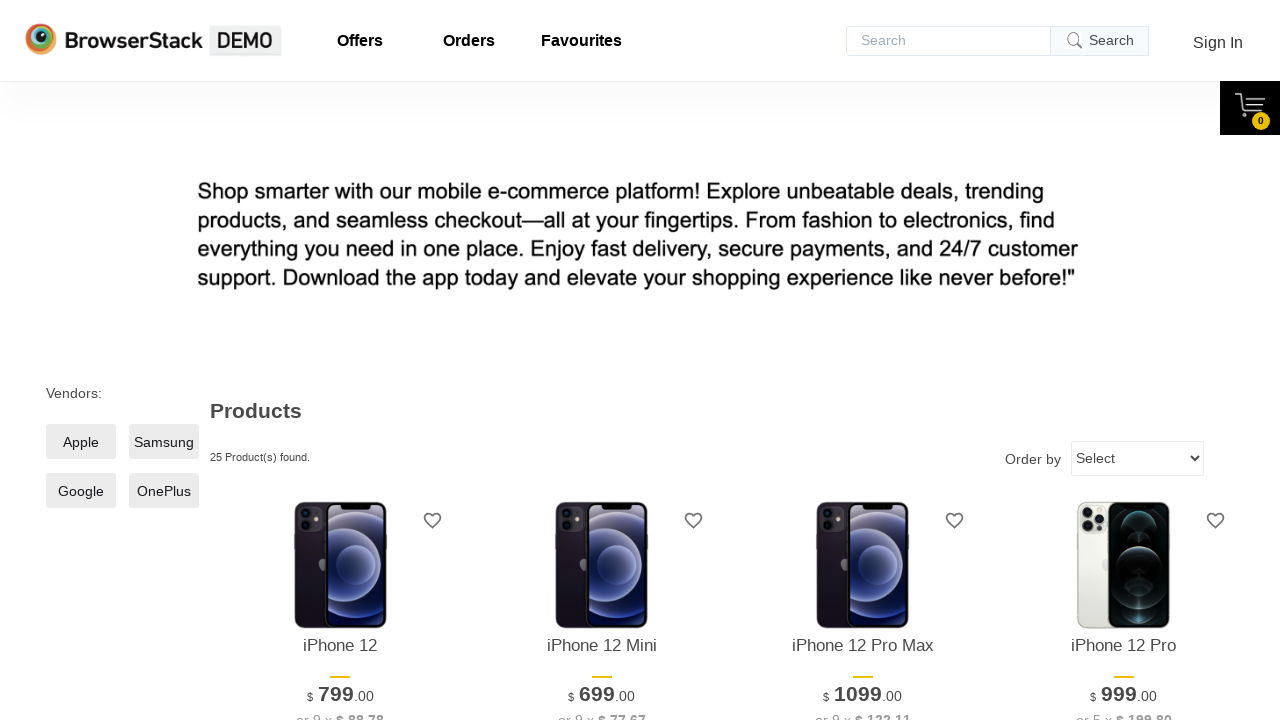

Retrieved iPhone 12 product name from page
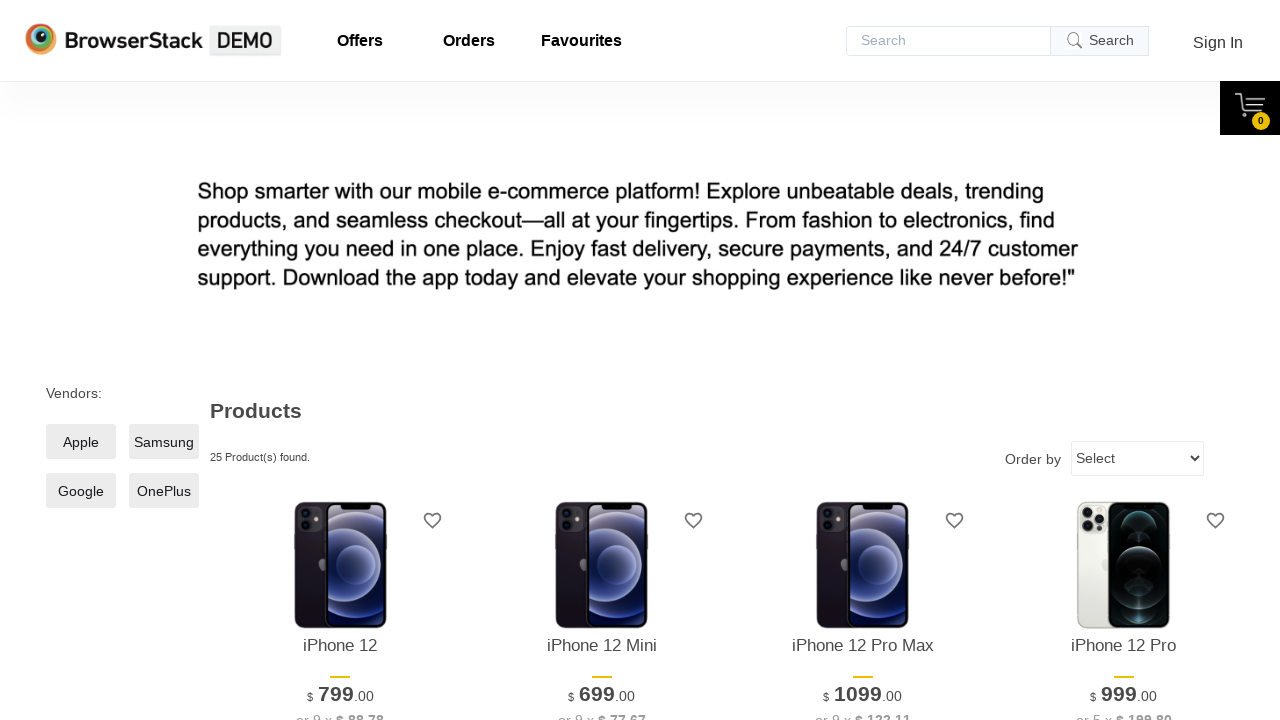

Clicked Add to cart button for iPhone 12 product at (340, 361) on xpath=//*[@id="1"]/div[4]
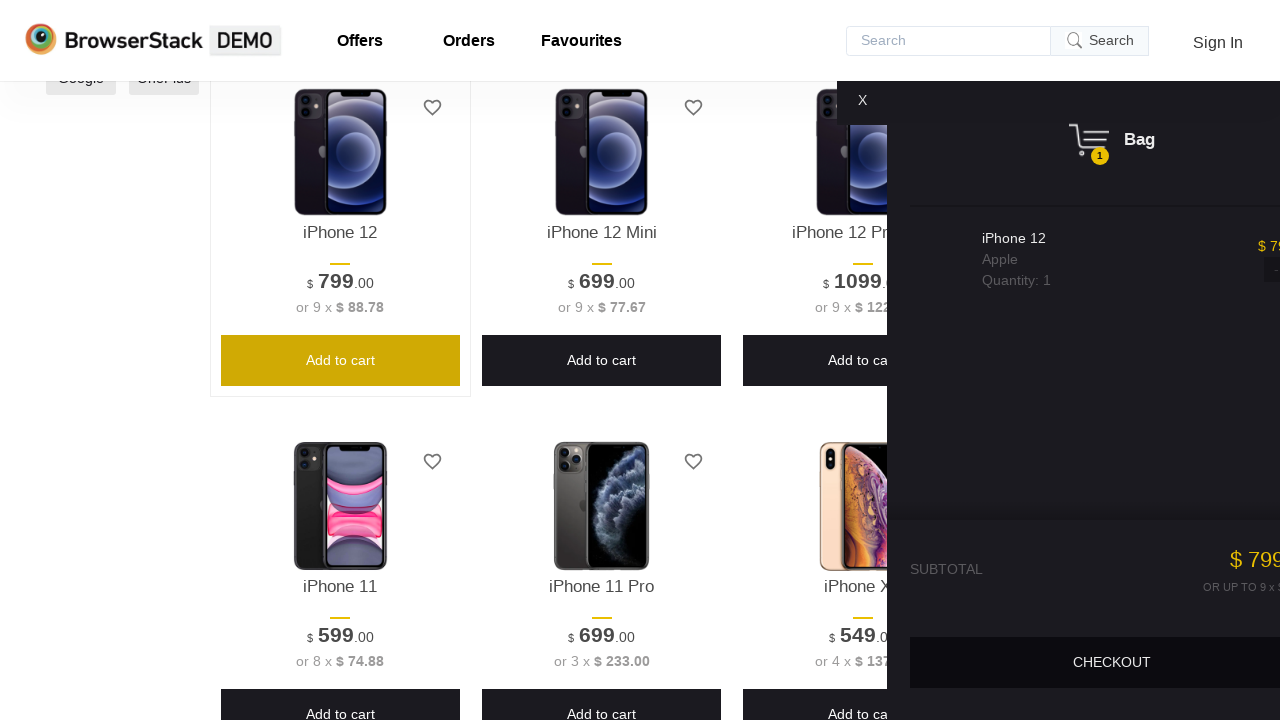

Cart panel became visible
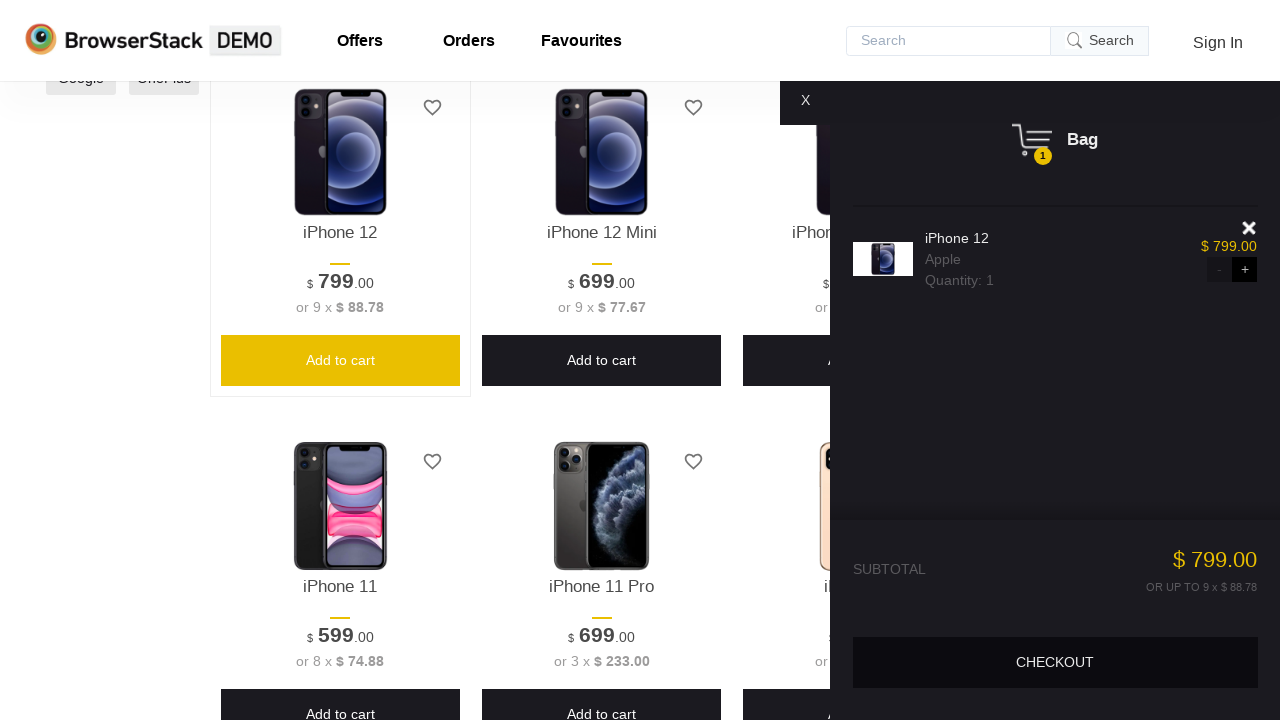

Retrieved product name from shopping cart
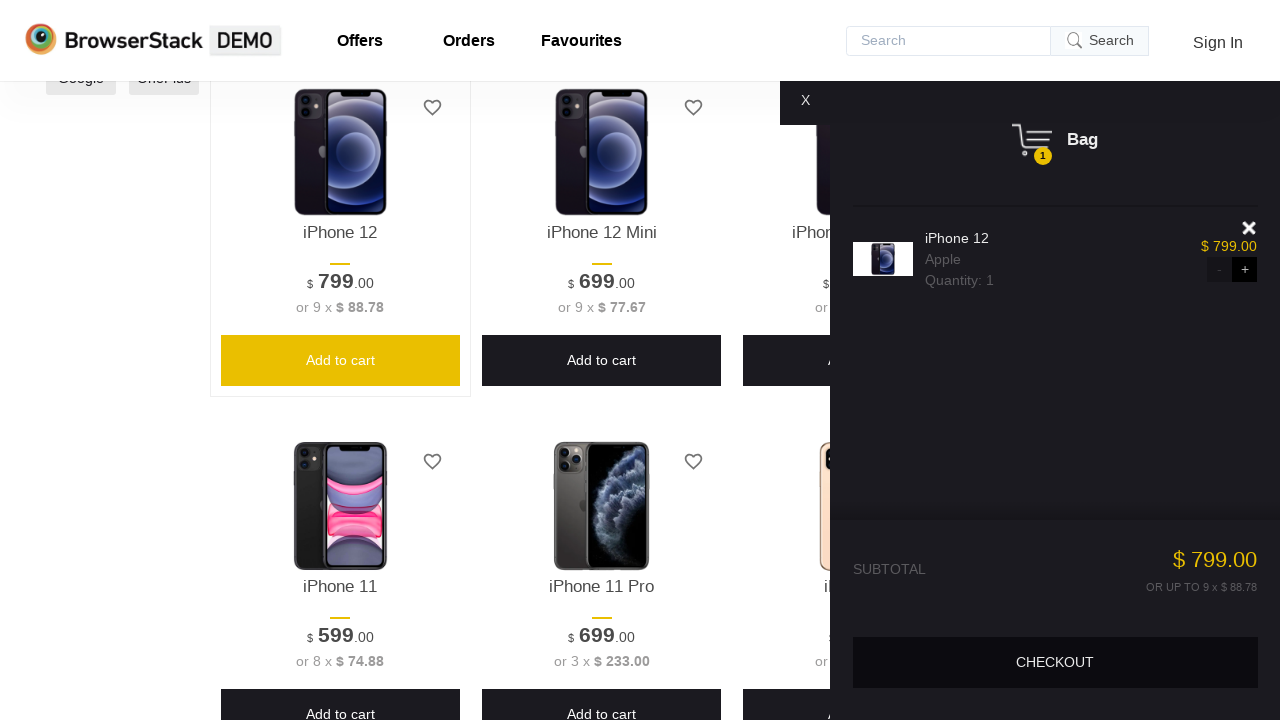

Verified product 'iPhone 12' was successfully added to cart
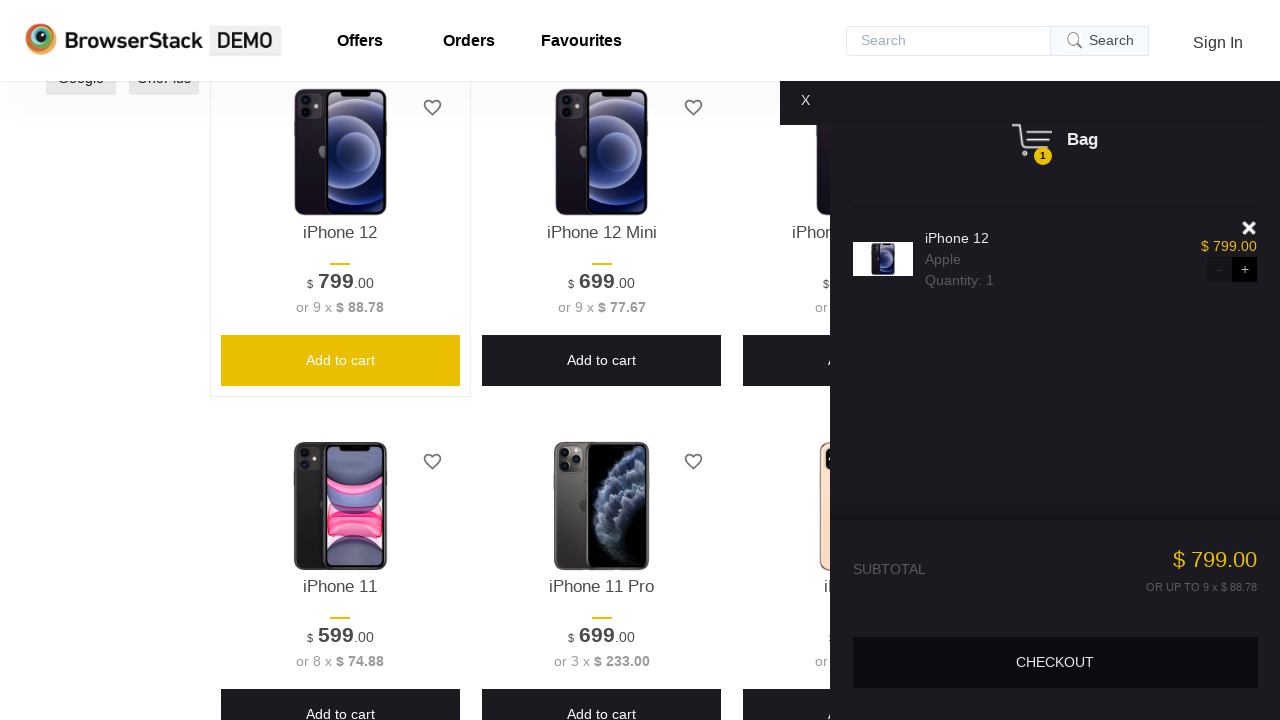

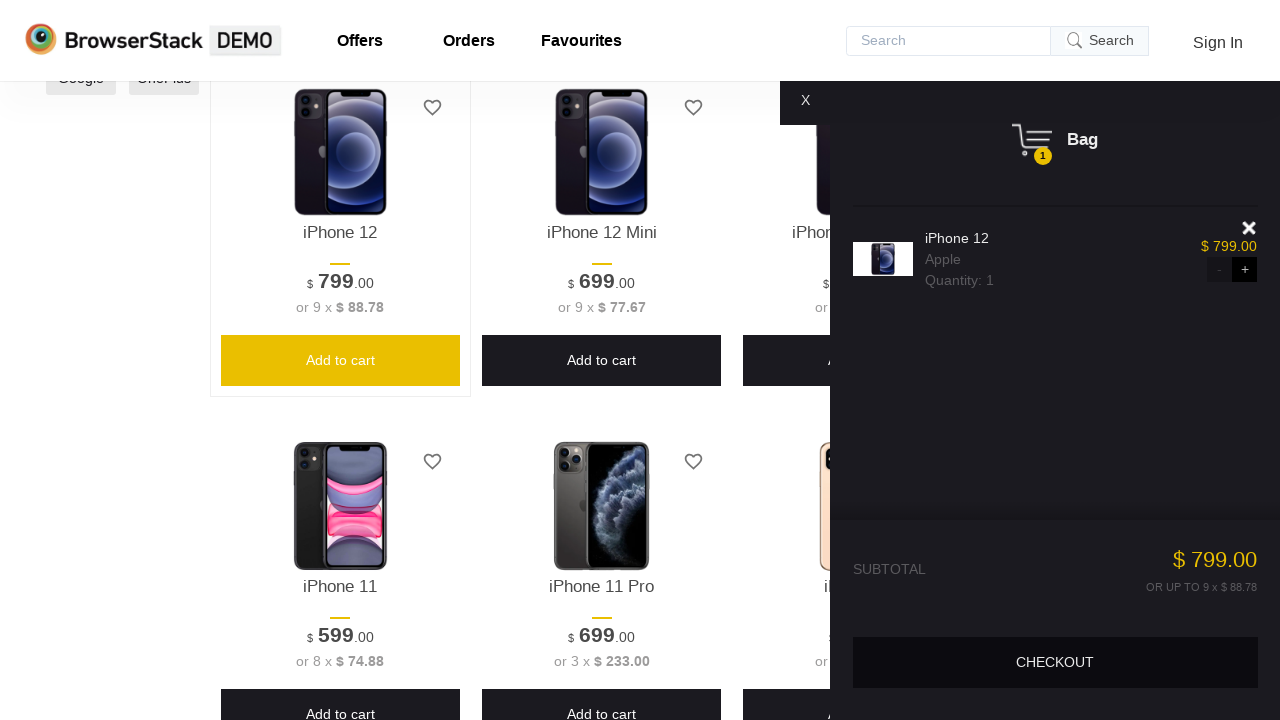